Tests radio button selection functionality by clicking on a radio button and verifying the selection

Starting URL: https://demoqa.com/radio-button

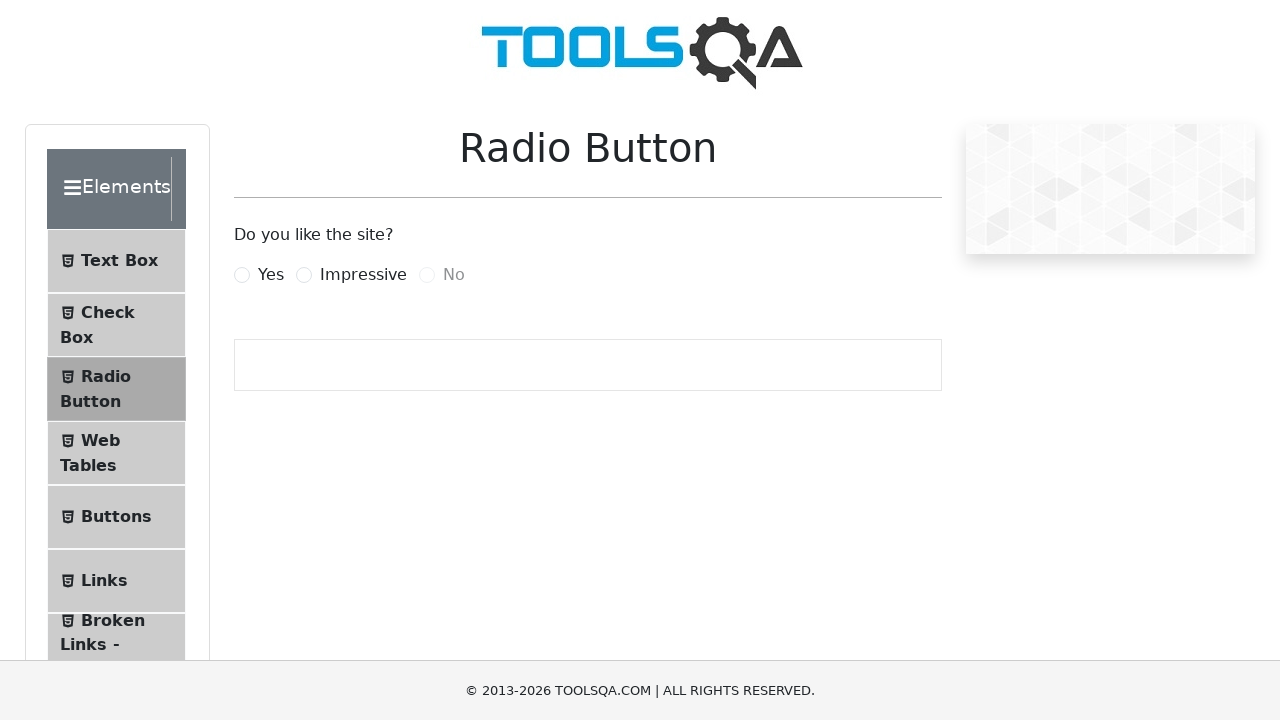

Clicked on the Yes radio button at (271, 275) on label[for='yesRadio']
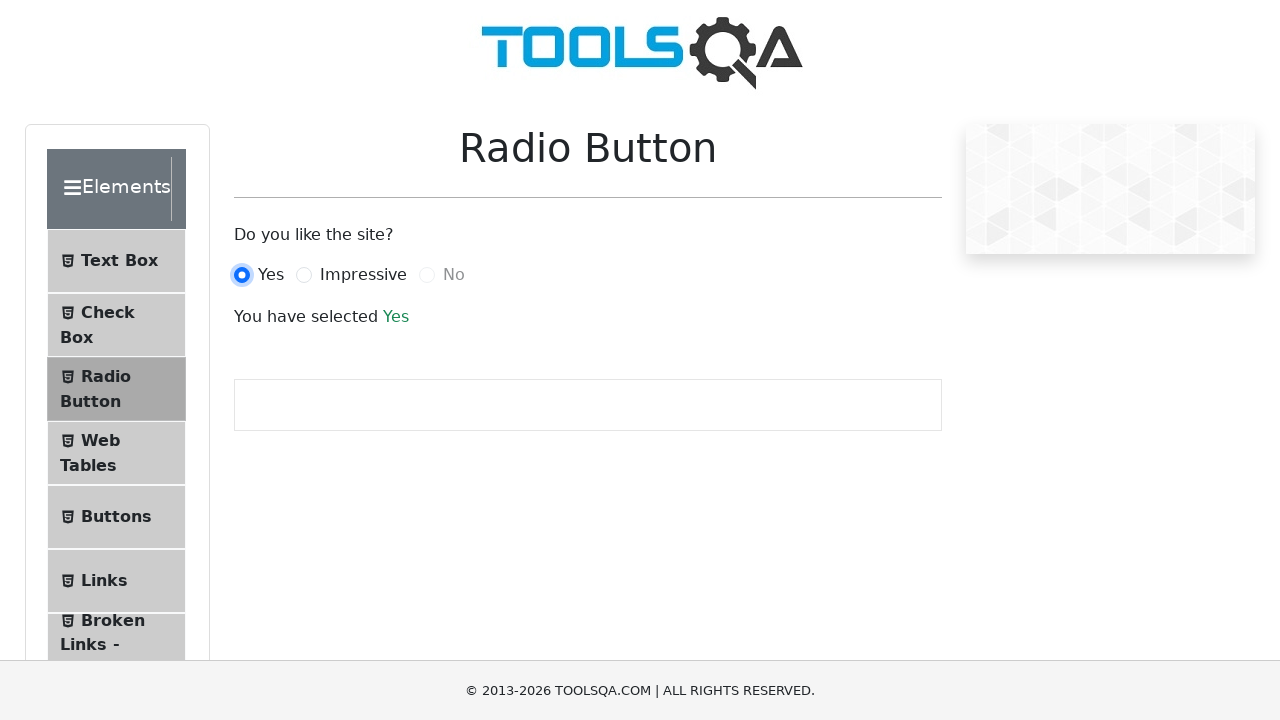

Confirmation message appeared after radio button selection
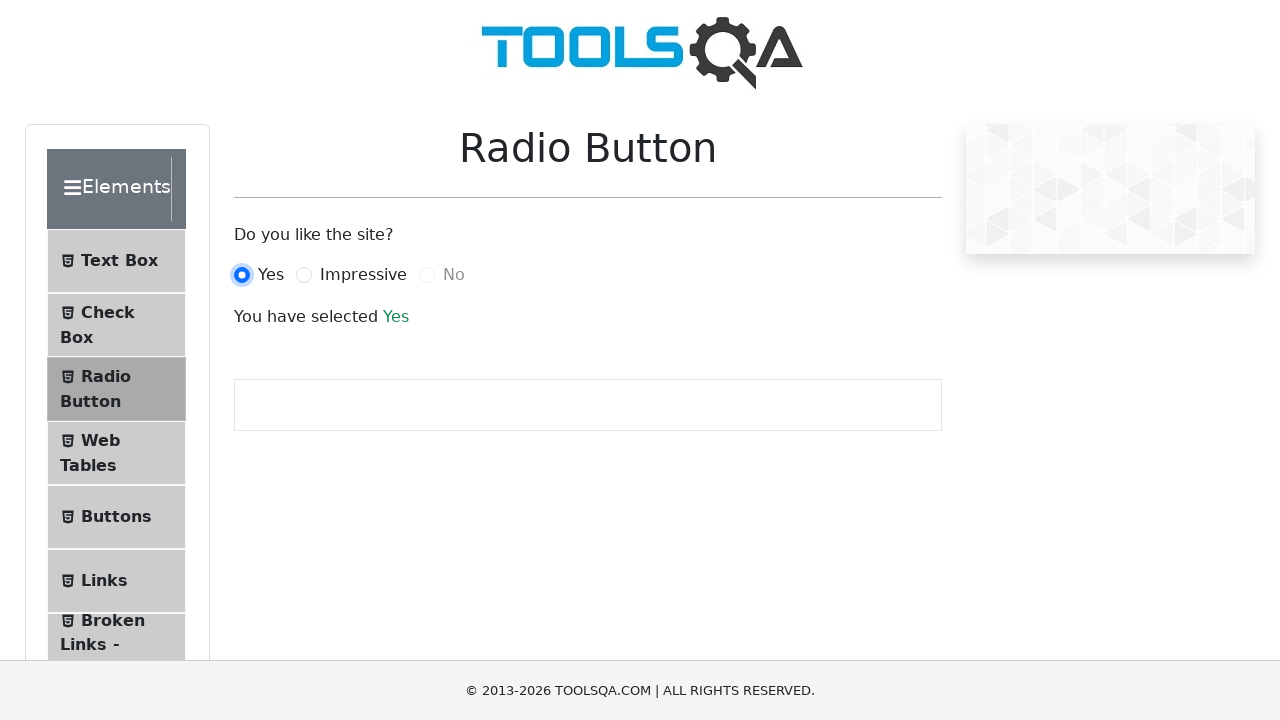

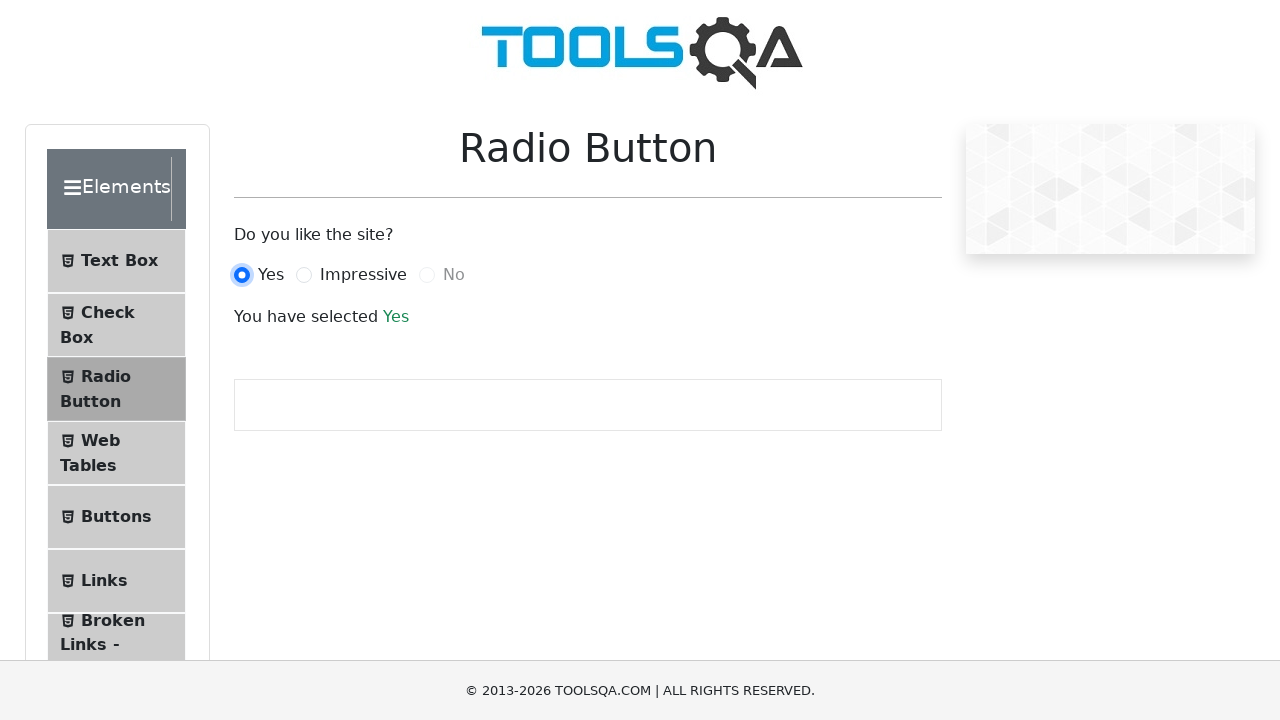